Tests scrolling functionality by moving to an element and using keyboard navigation keys (PAGE_UP and PAGE_DOWN)

Starting URL: https://practice.cydeo.com/

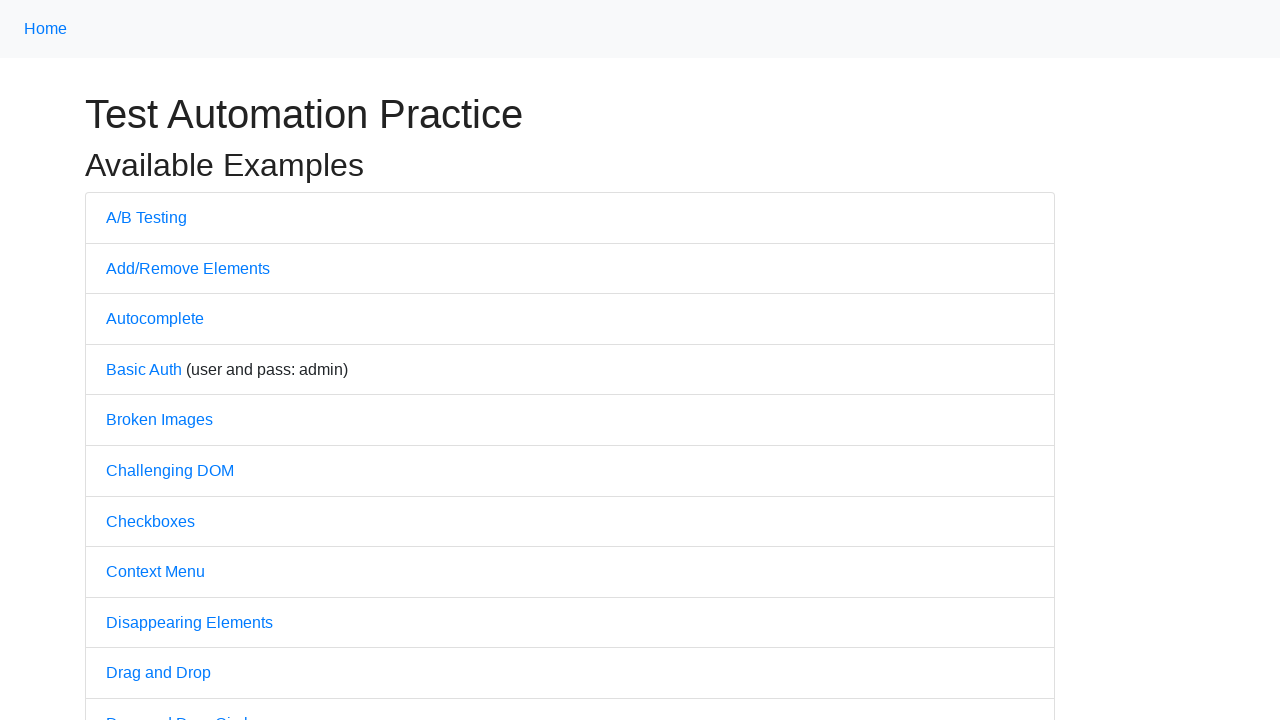

Scrolled CYDEO link element into view
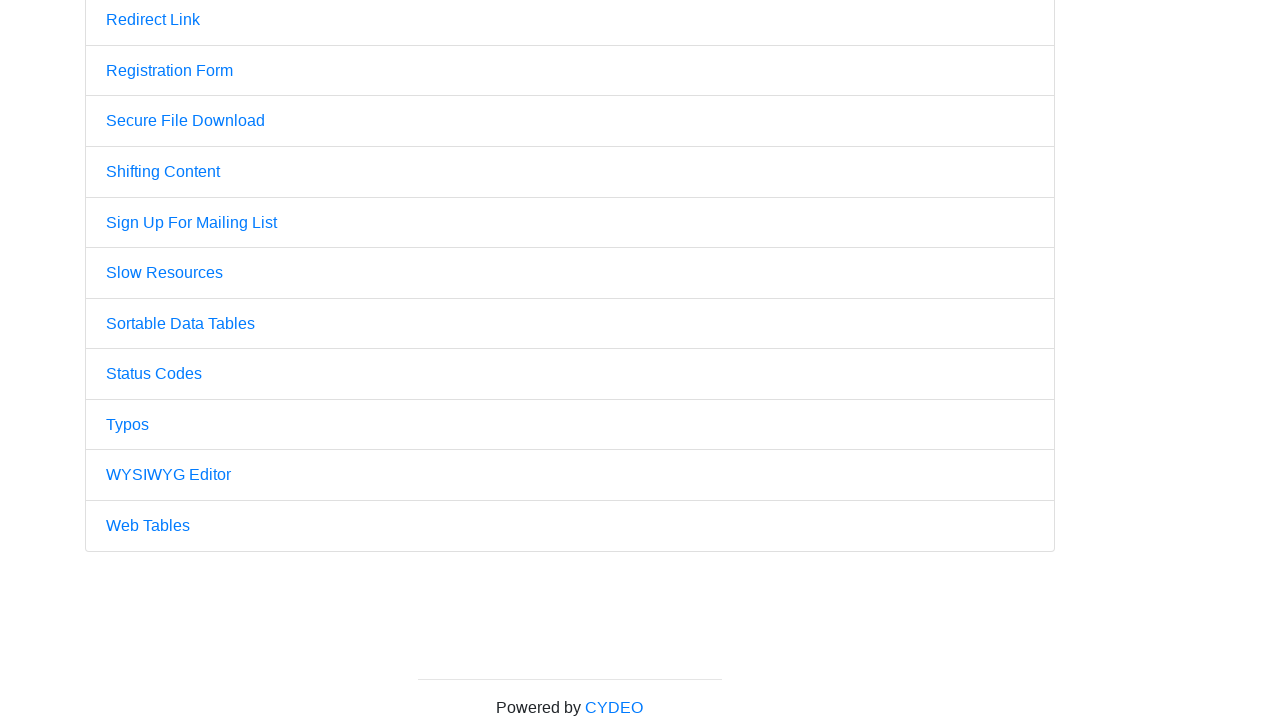

Pressed PageUp to scroll up (first time)
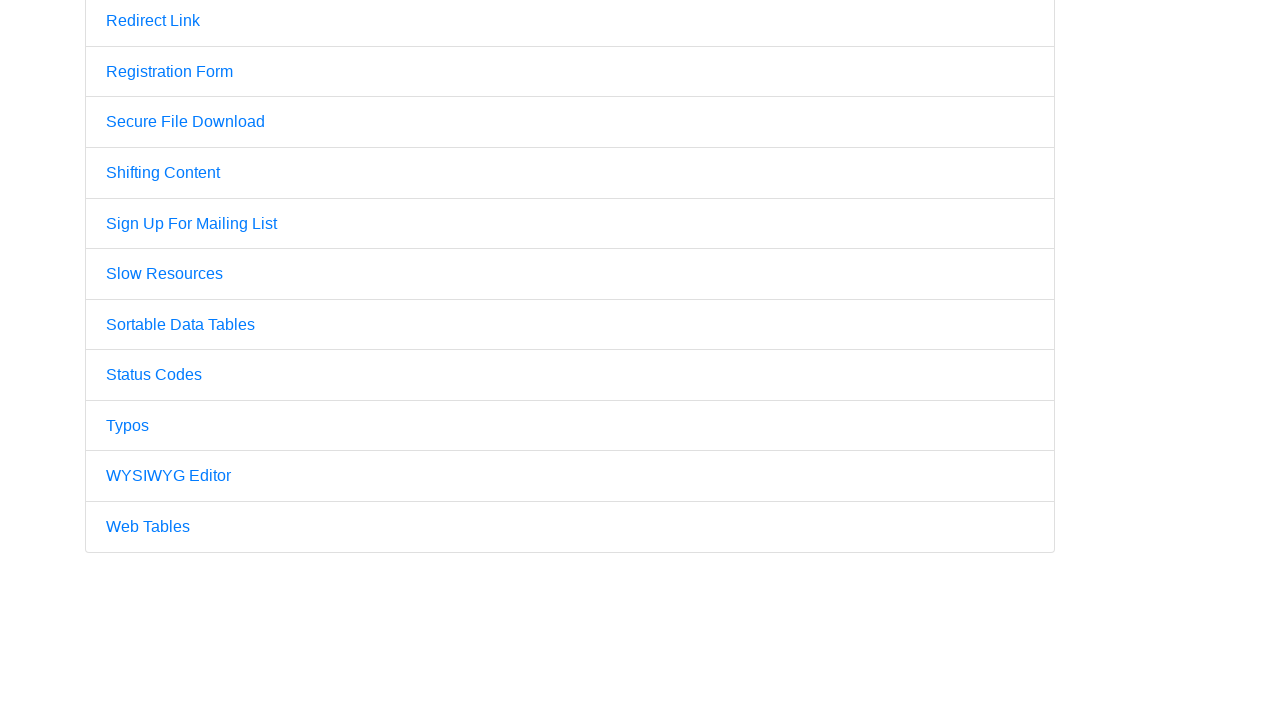

Pressed PageUp to scroll up (second time)
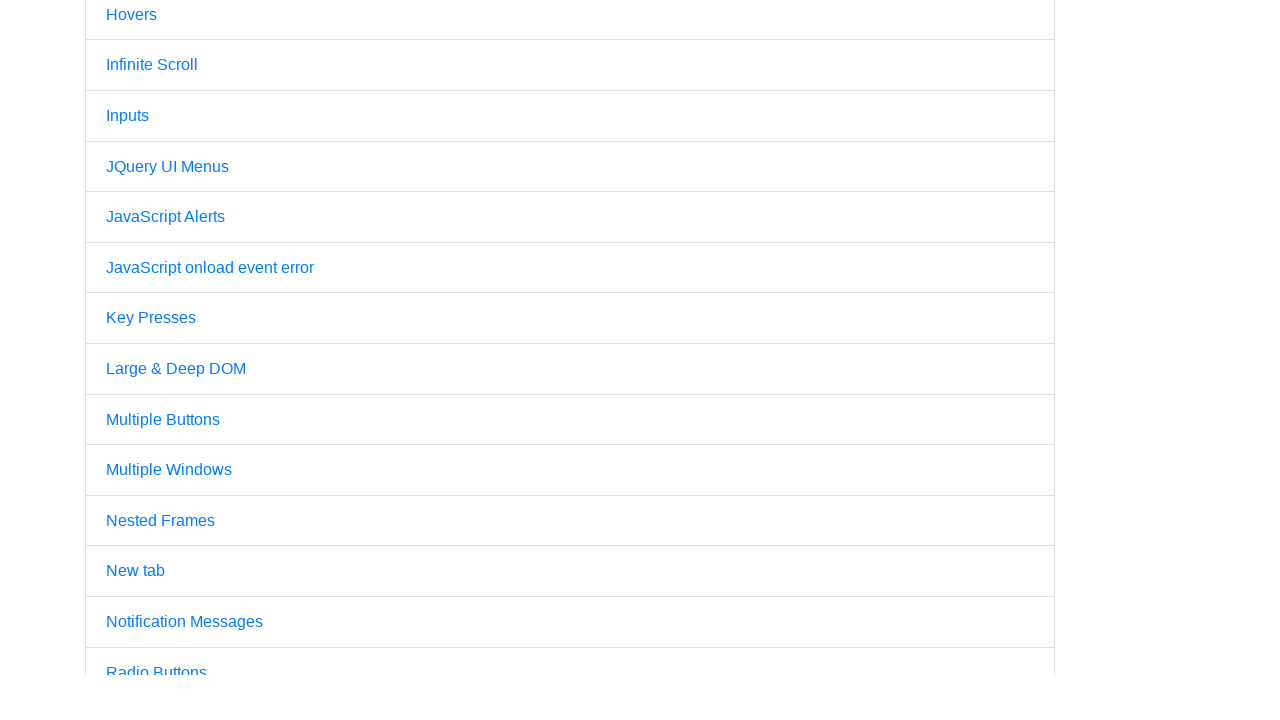

Pressed PageDown to scroll down
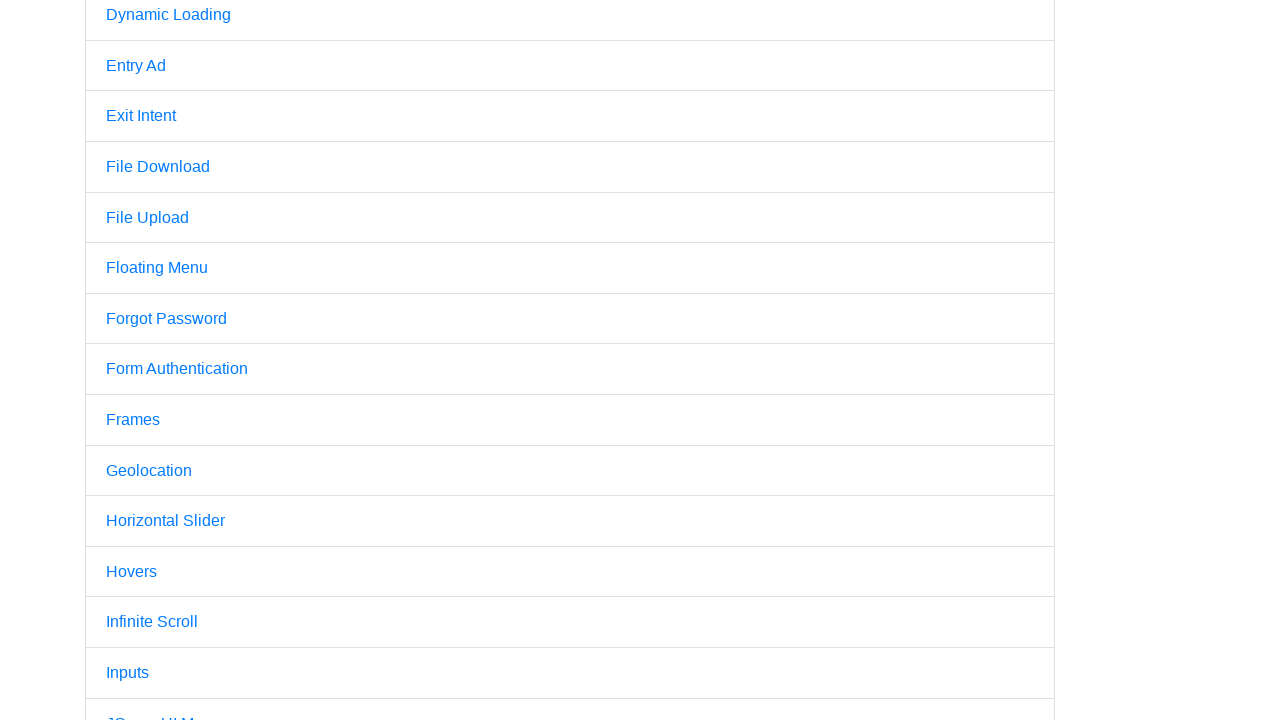

Pressed PageUp to scroll up (third time)
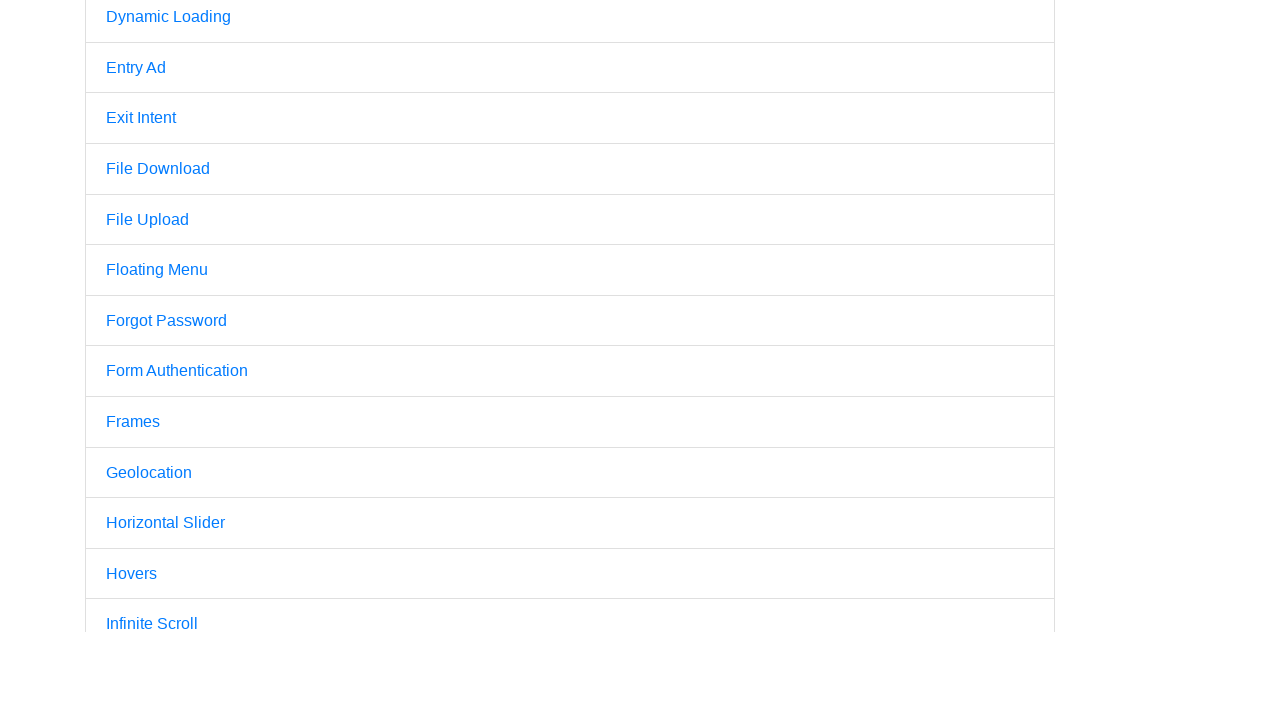

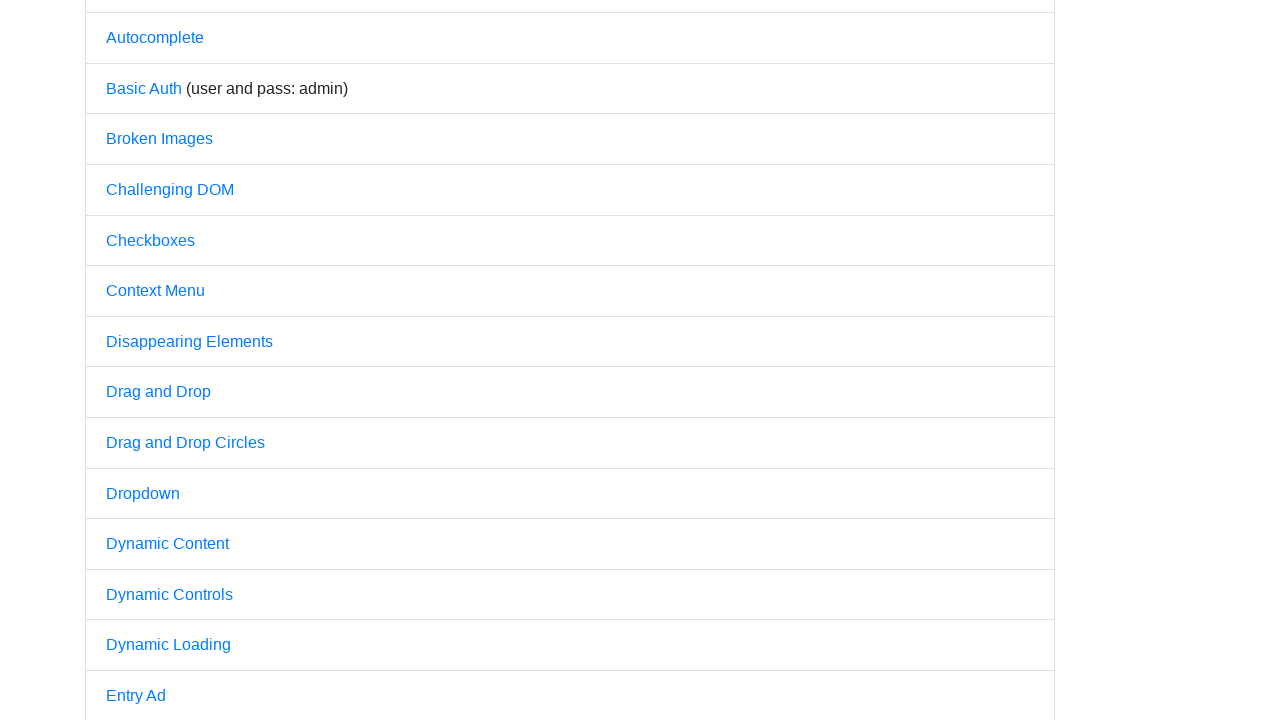